Tests drag and drop functionality by dragging element A to element B's position and verifying the elements swap positions

Starting URL: https://the-internet.herokuapp.com/drag_and_drop

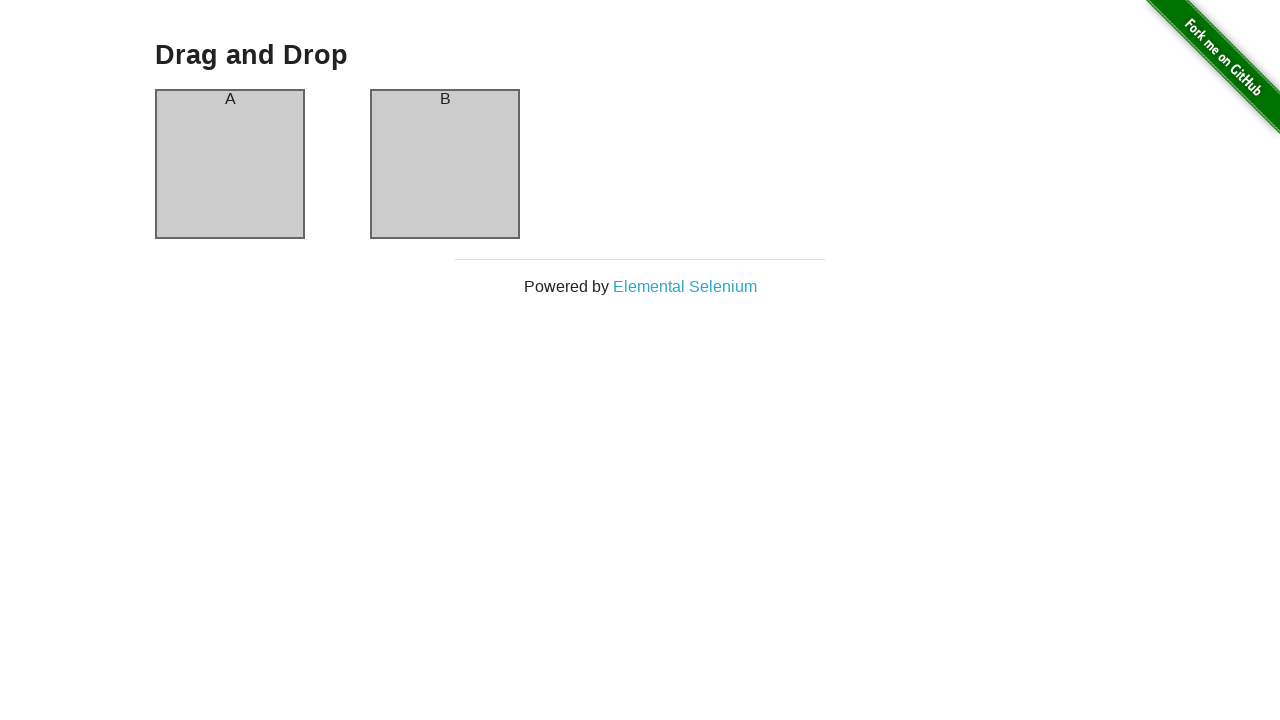

Waited for element A to be present
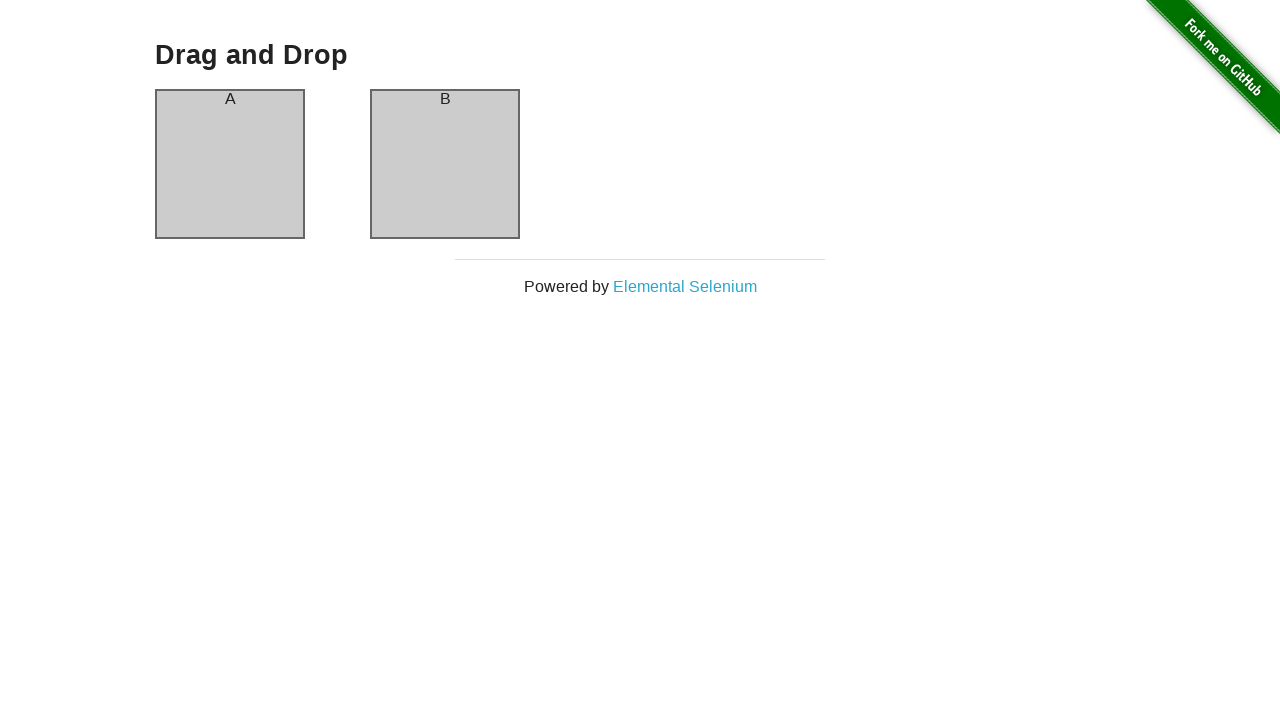

Waited for element B to be present
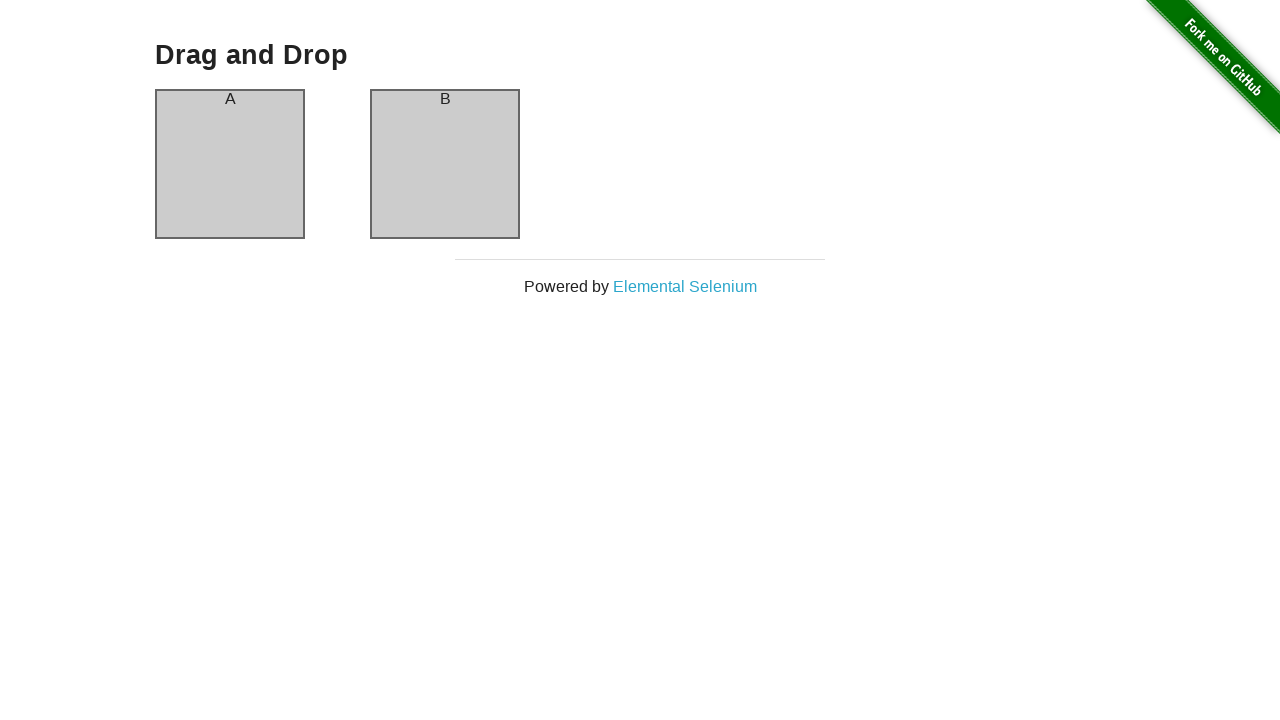

Located source element (column A)
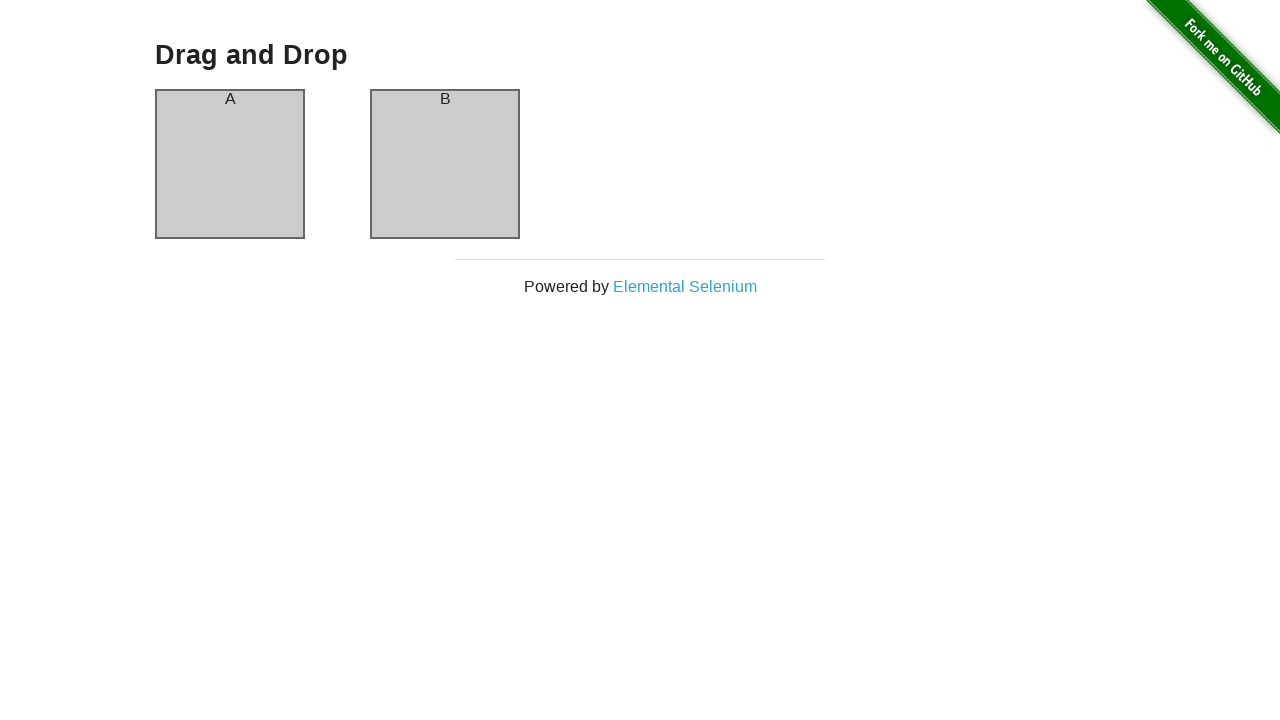

Located target element (column B)
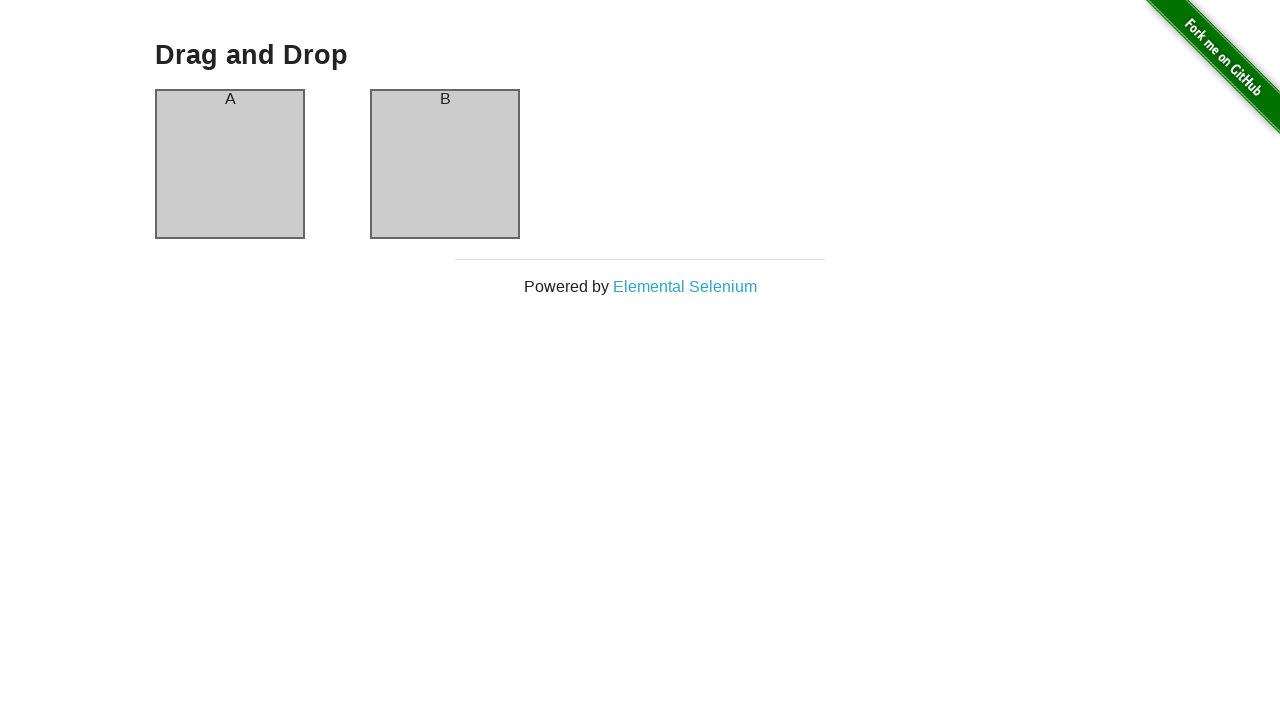

Verified element A contains text 'A'
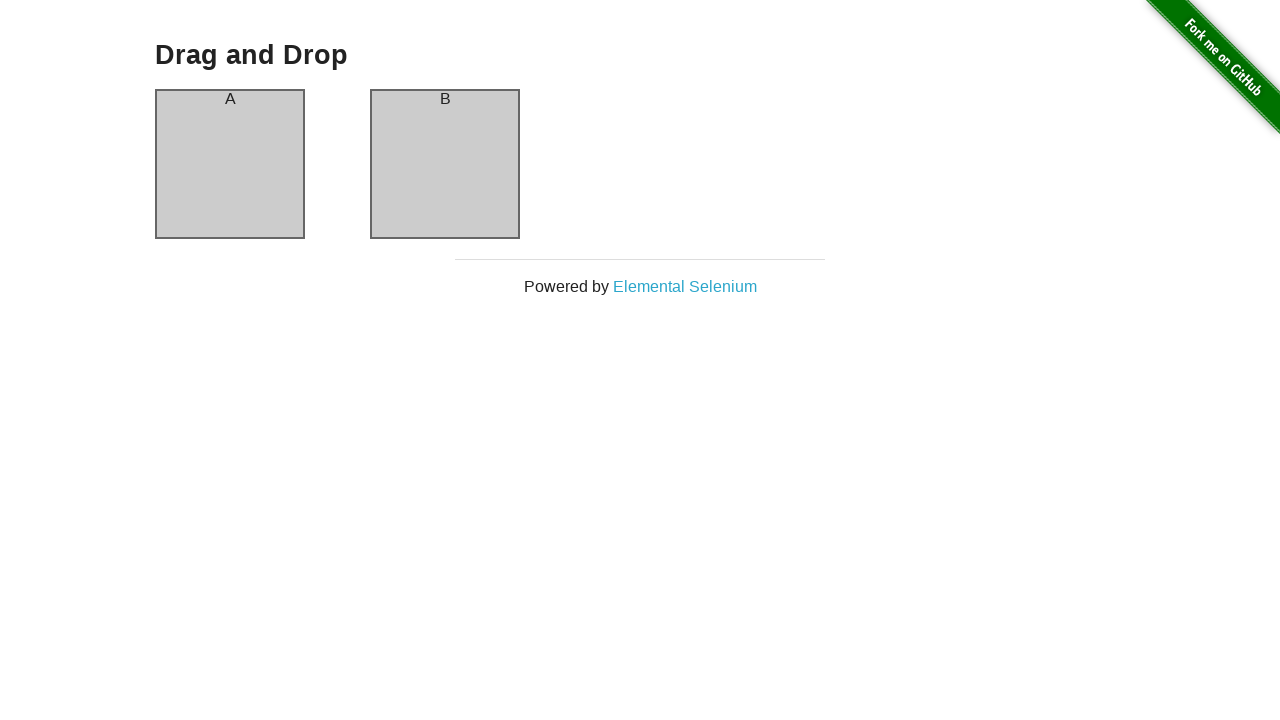

Verified element B contains text 'B'
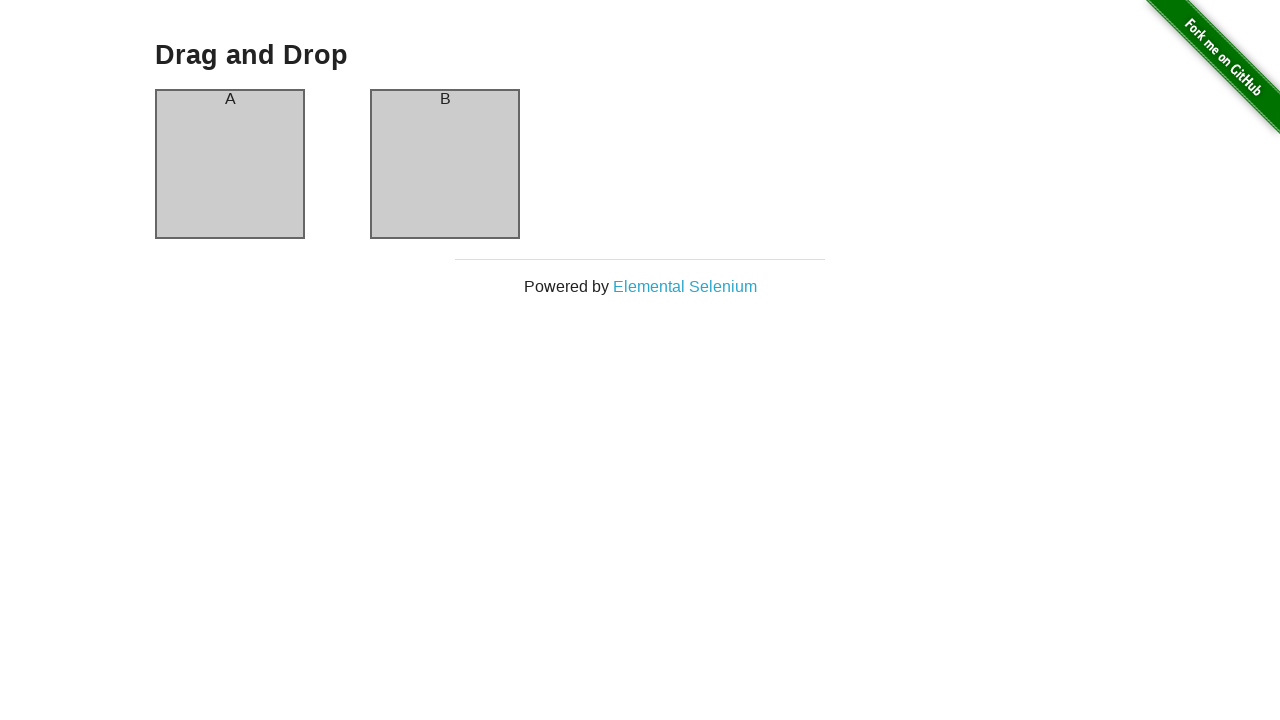

Dragged element A to element B's position at (445, 164)
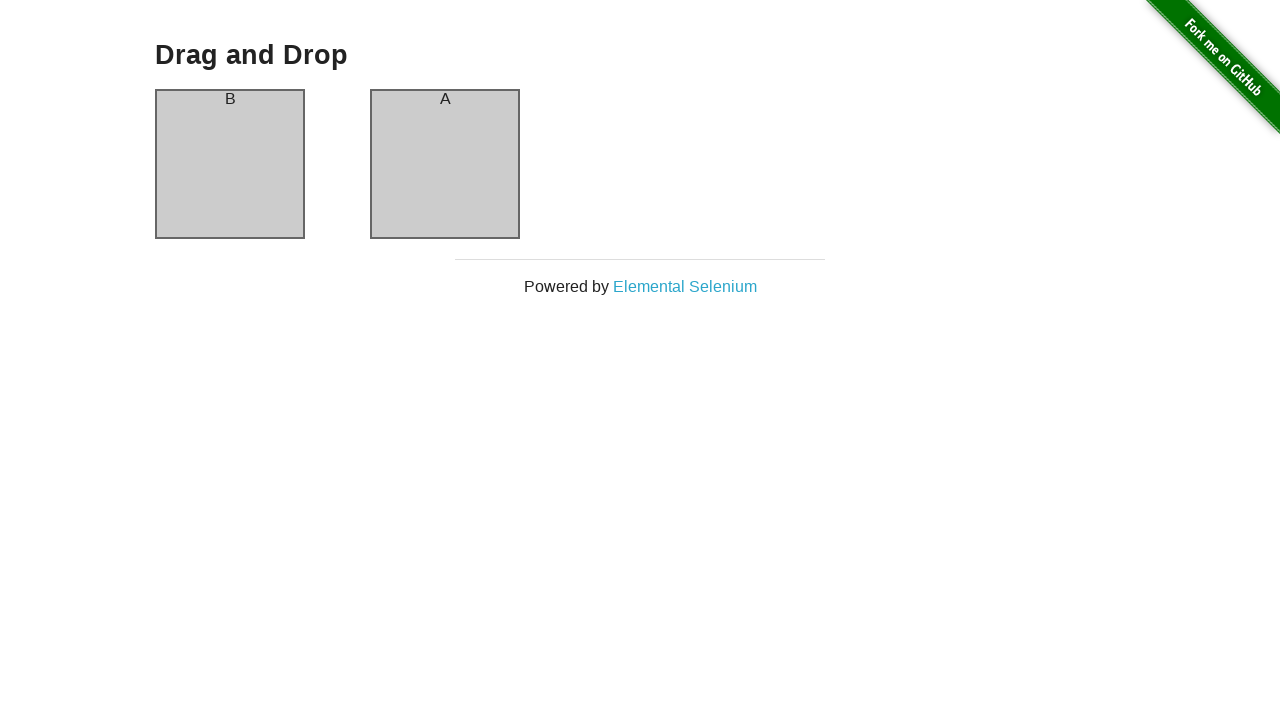

Verified element A now contains text 'B' after drag and drop
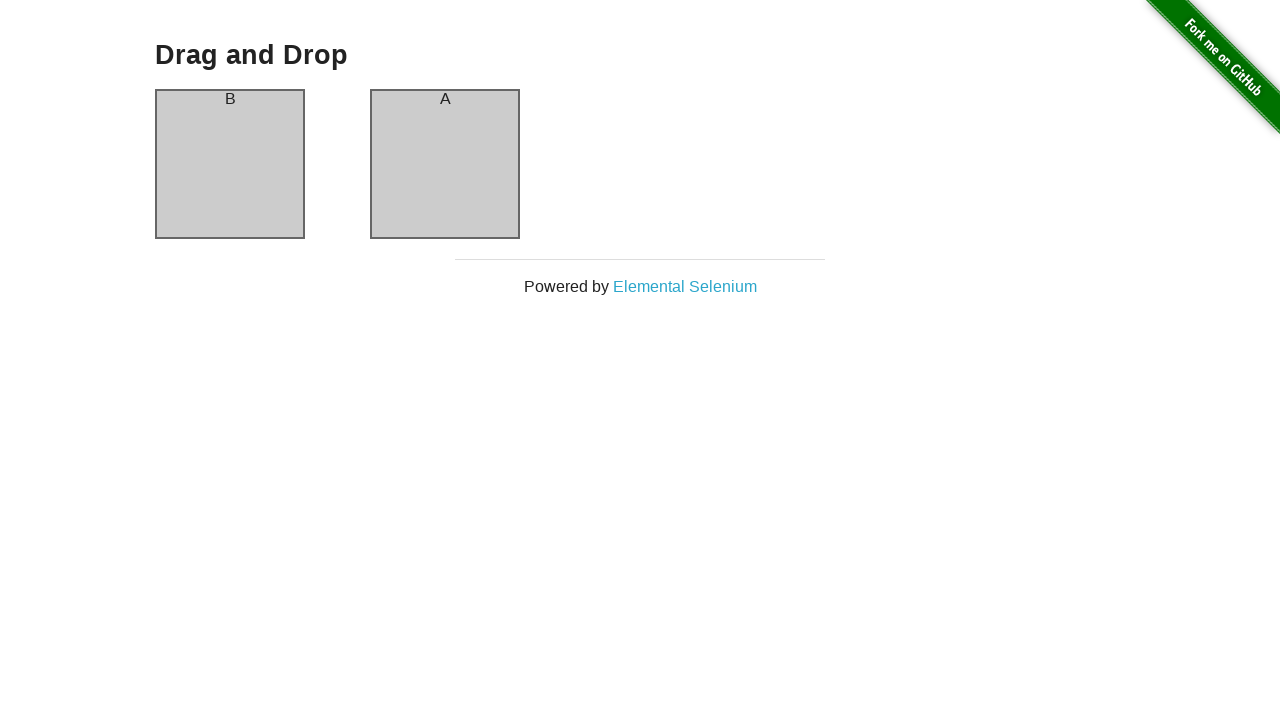

Verified element B now contains text 'A' after drag and drop
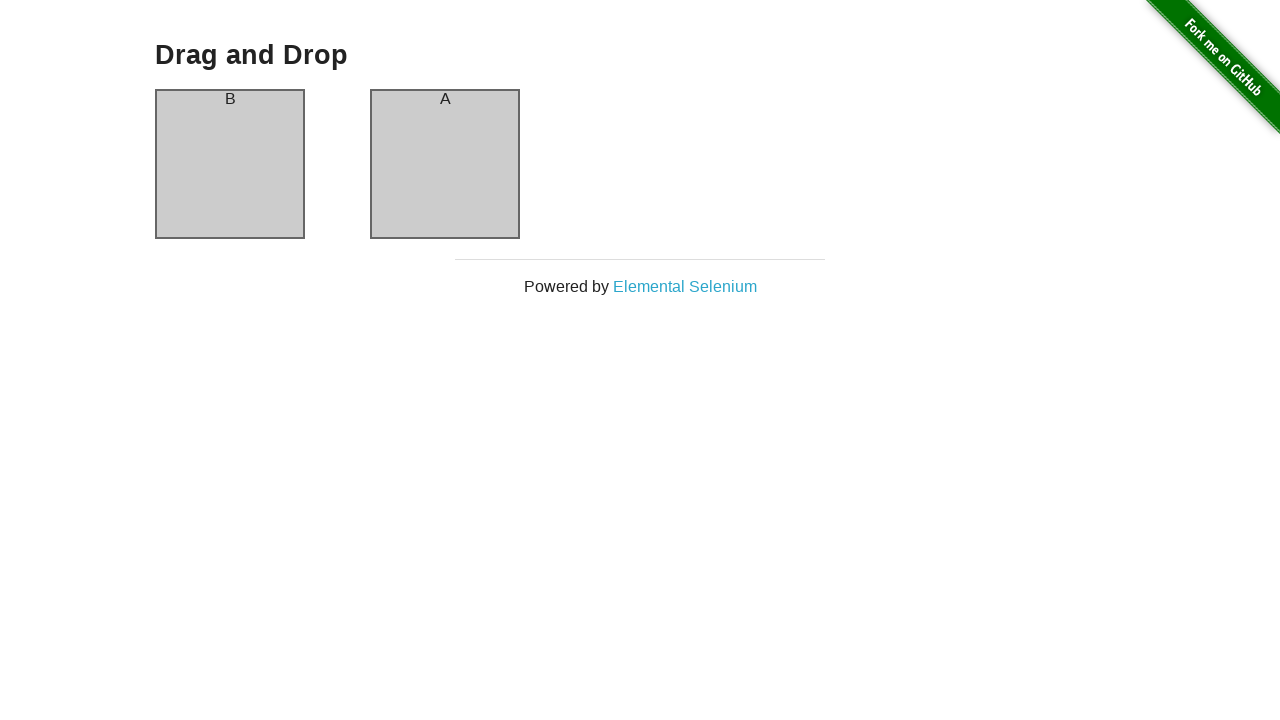

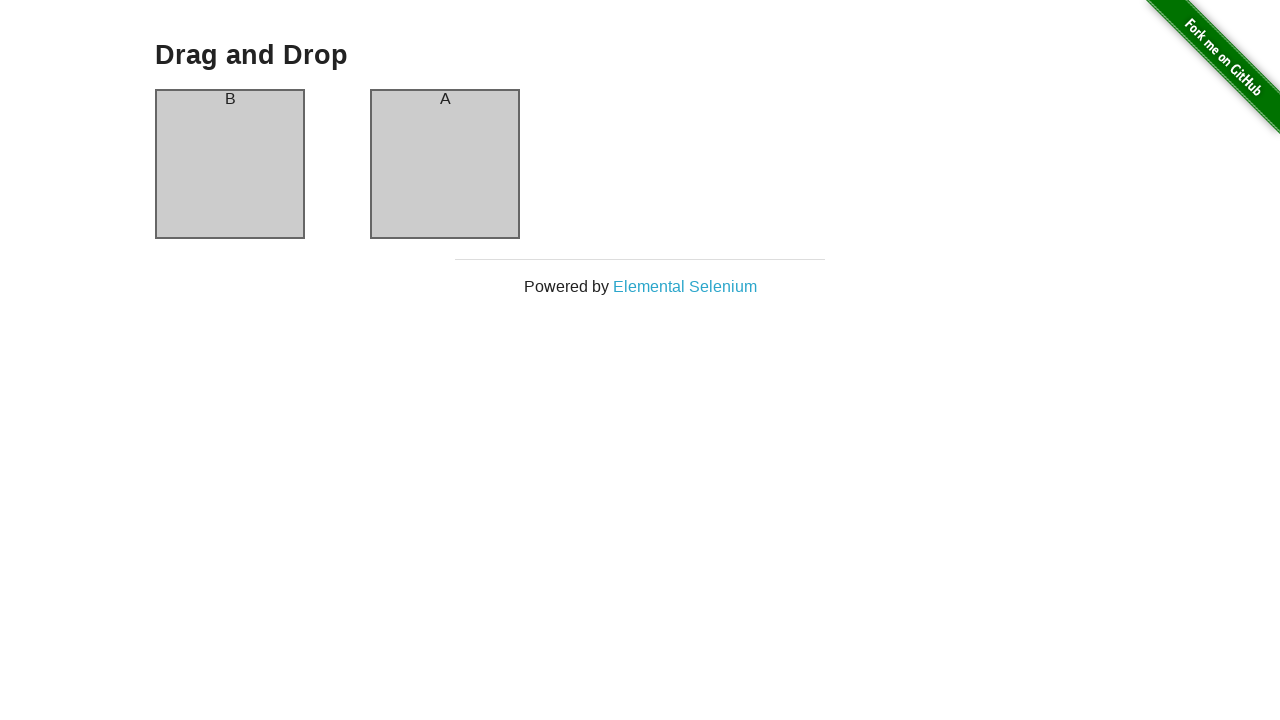